Tests iframe interaction by accessing an iframe and clicking the action button inside it

Starting URL: https://v1.training-support.net/selenium/iframes

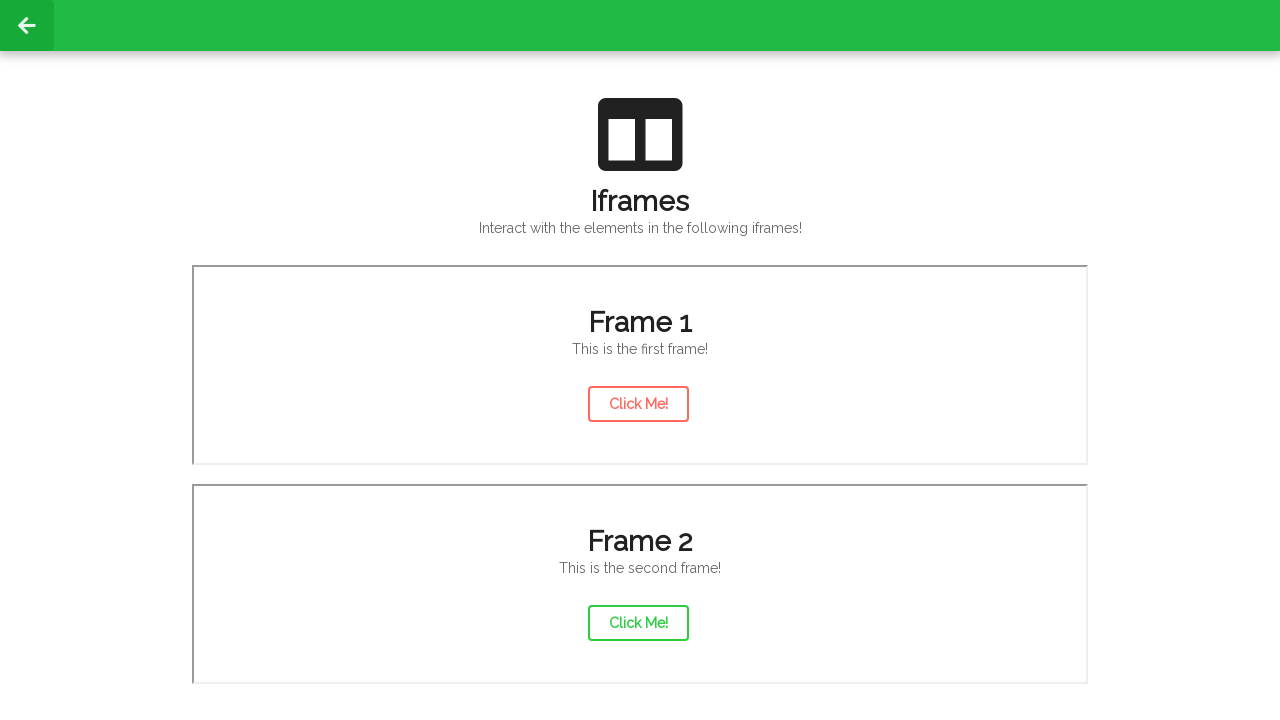

Waited for iframe with src '/selenium/frame1' to be available
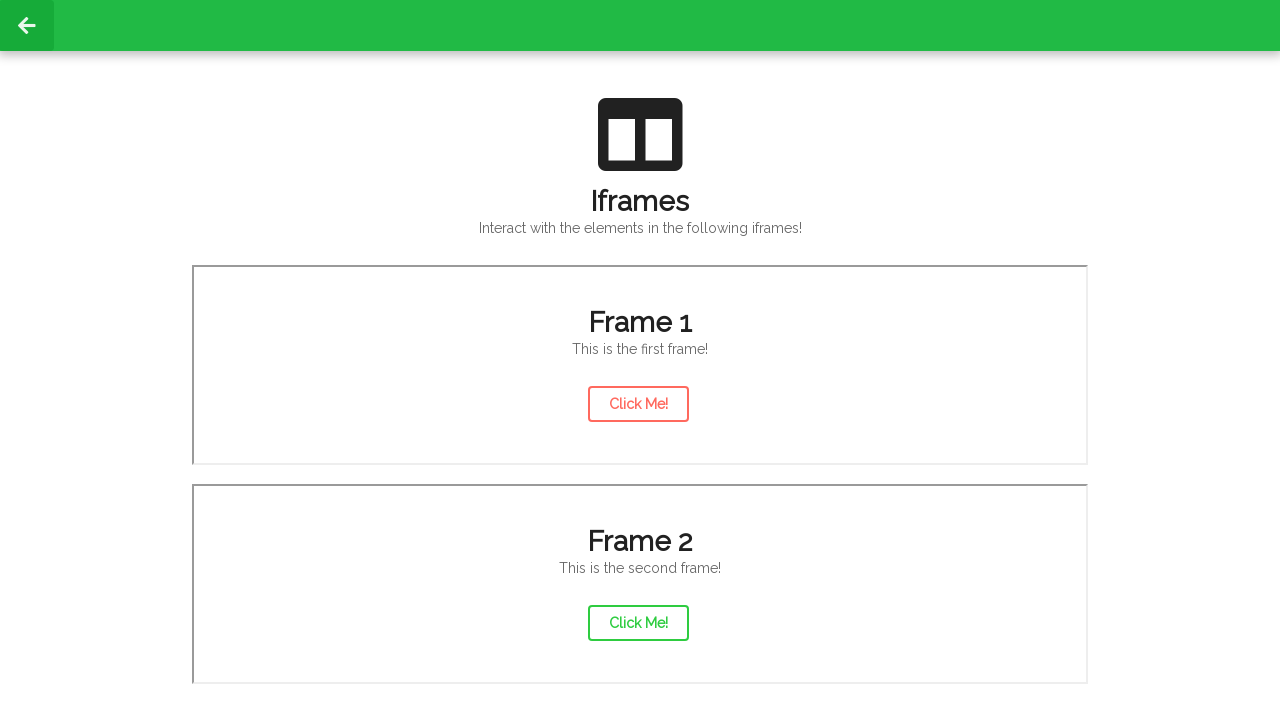

Accessed the iframe content frame
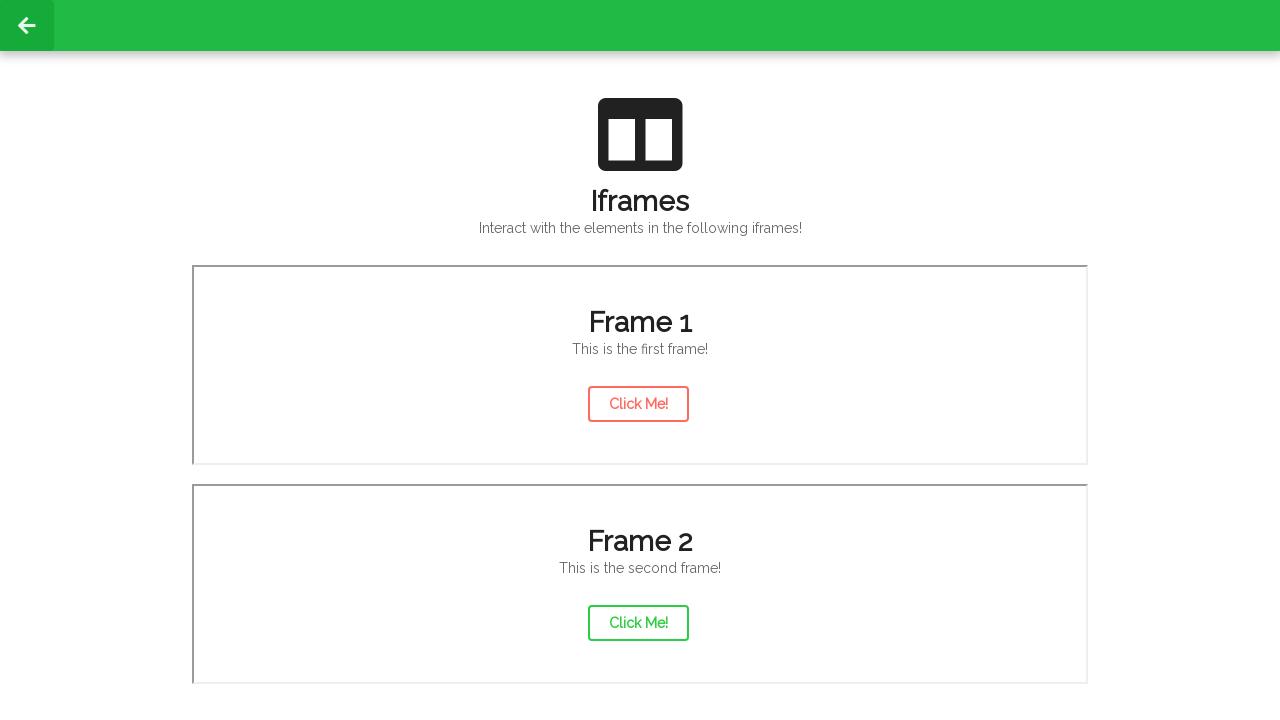

Clicked the action button inside the iframe at (638, 404) on #actionButton
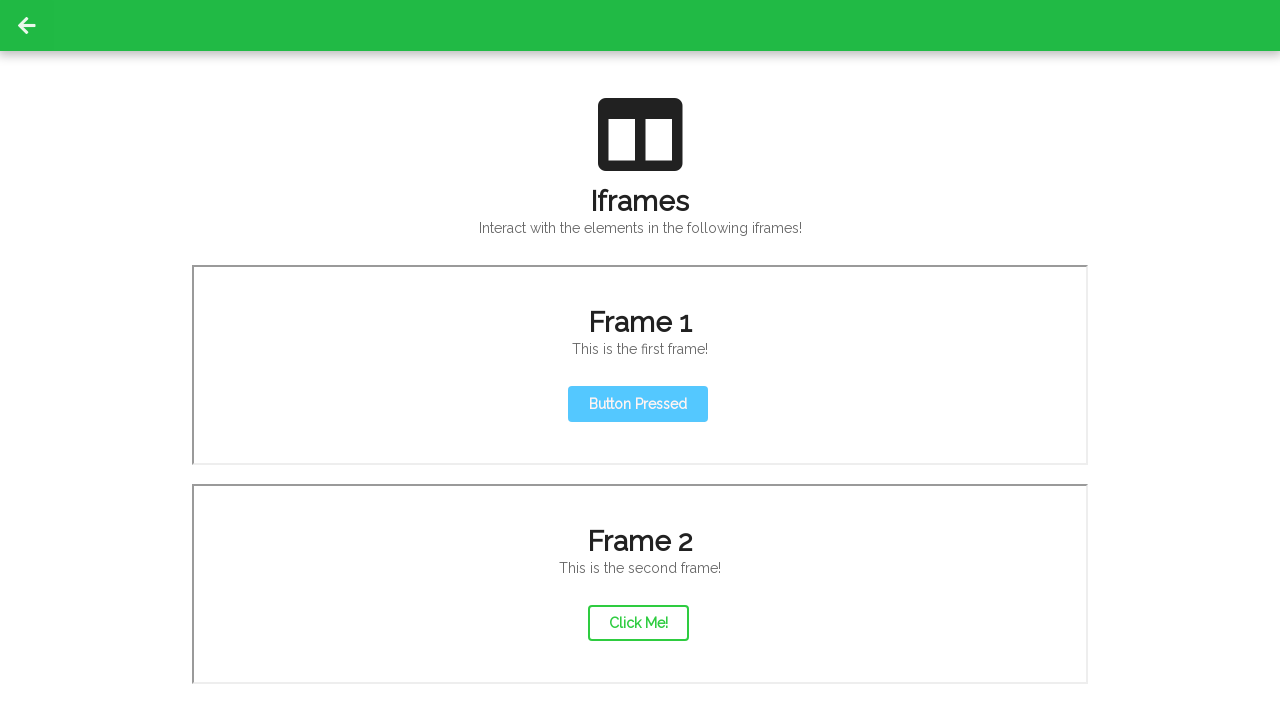

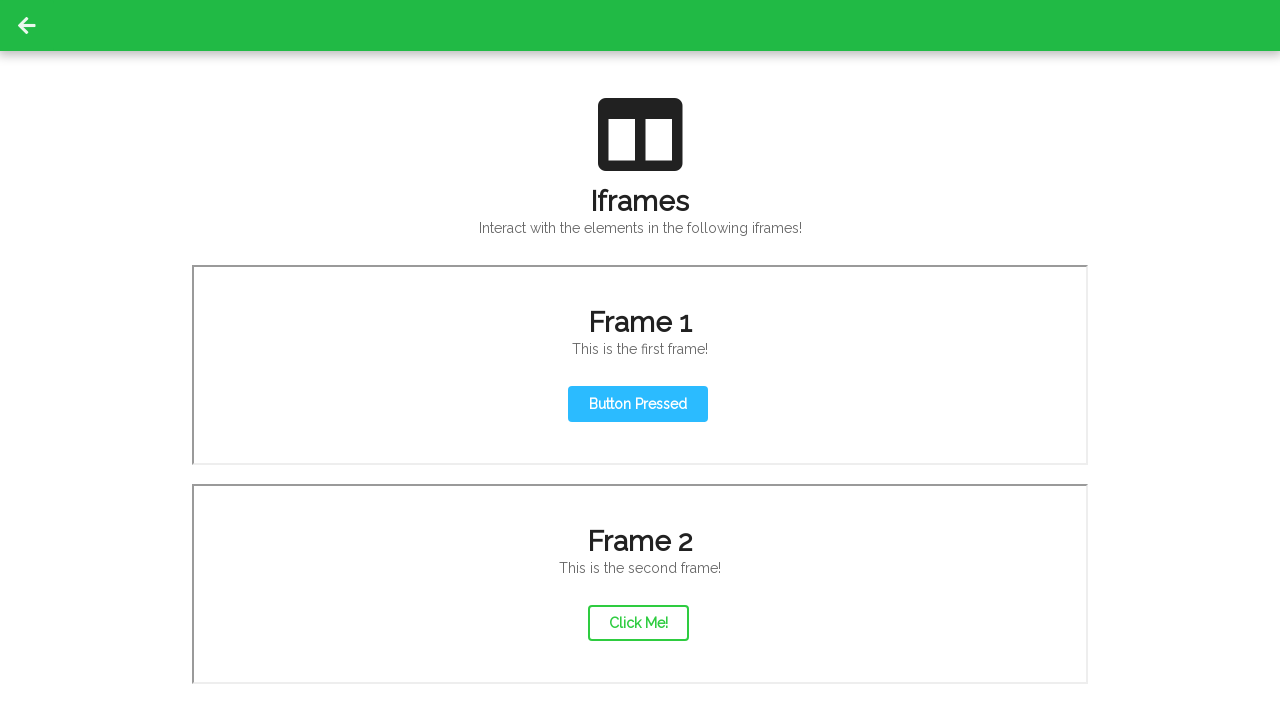